Tests window opening functionality by clicking a button to open a new window and interacting with page elements

Starting URL: https://www.letskodeit.com/practice

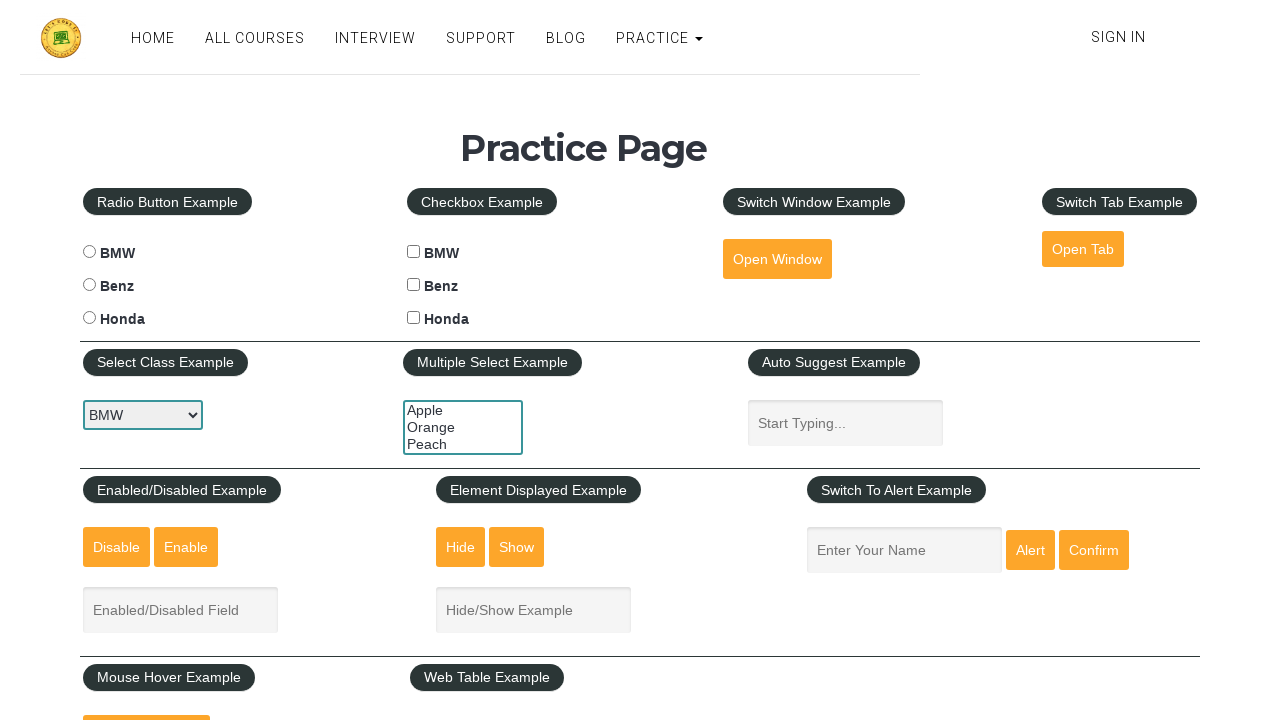

Clicked open window button at (777, 259) on xpath=//div//fieldset/button
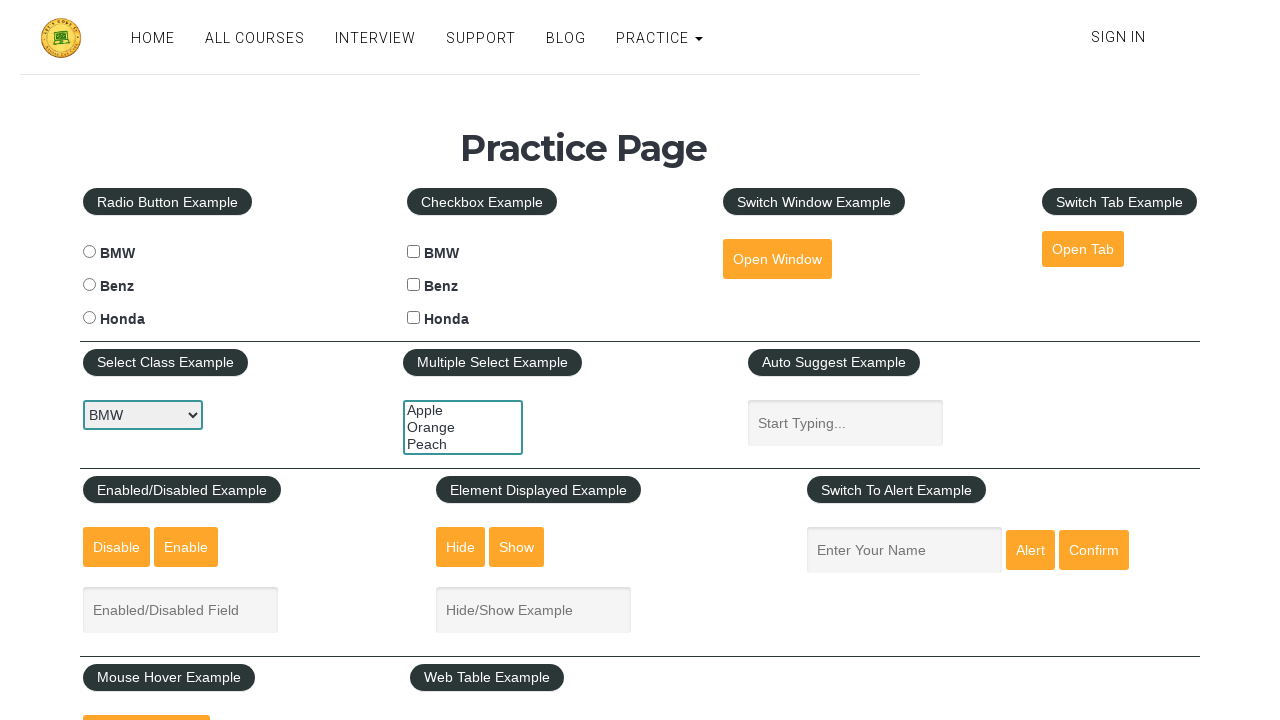

Clicked 4th list item button at (481, 38) on xpath=//li[4]
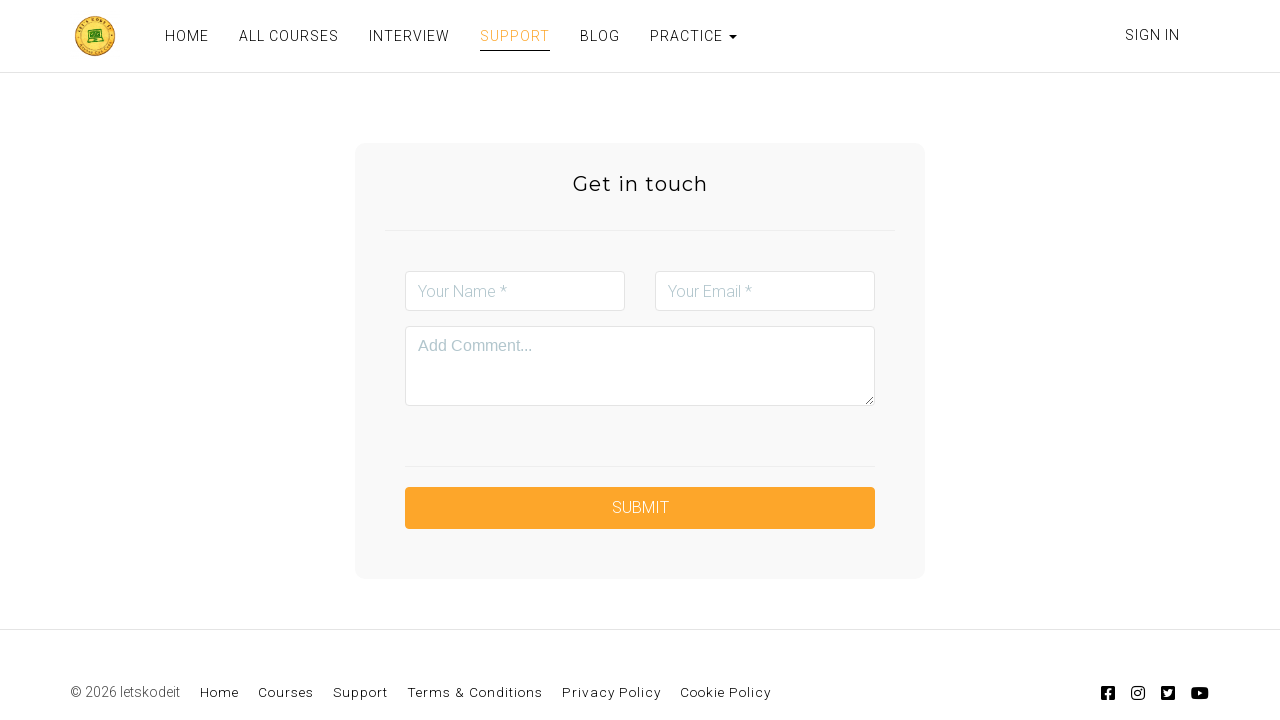

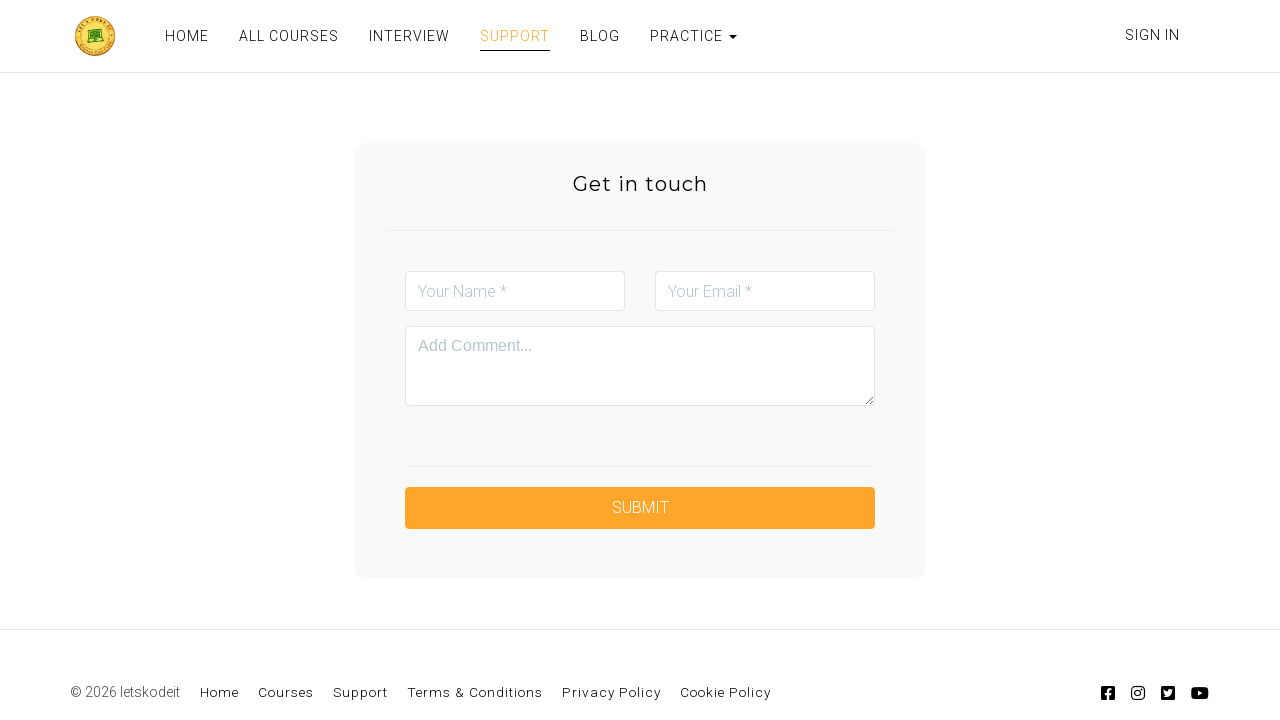